Demonstrates locating and clicking a link element on the State Bank of India website by clicking the LOGIN link

Starting URL: https://www.onlinesbi.sbi/

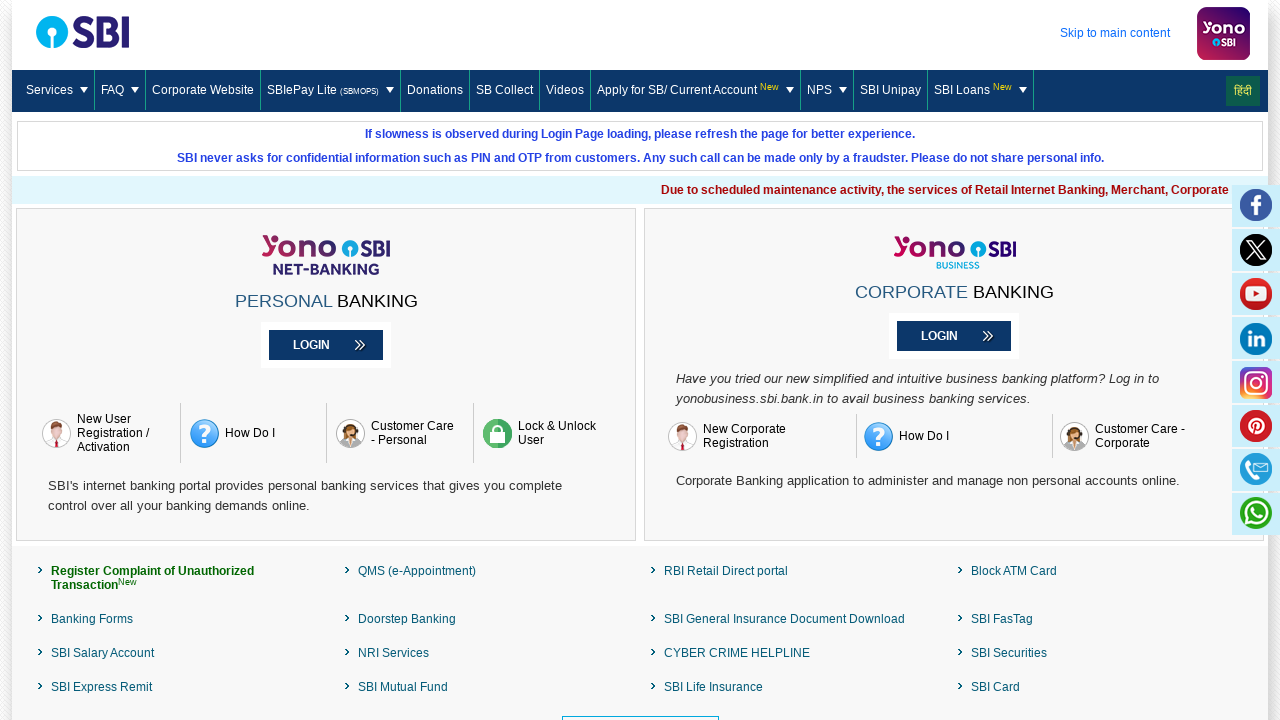

Waited for State Bank of India homepage to load (networkidle)
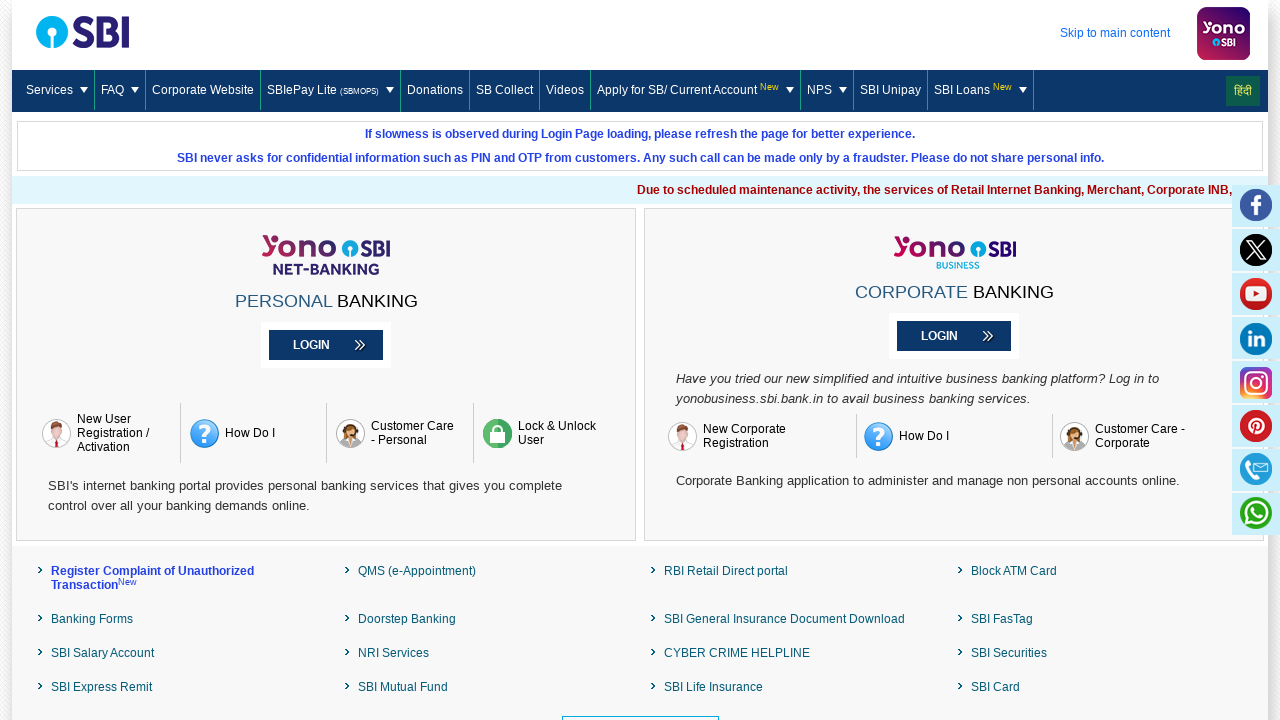

Clicked the LOGIN link on SBI homepage at (640, 134) on text=LOGIN
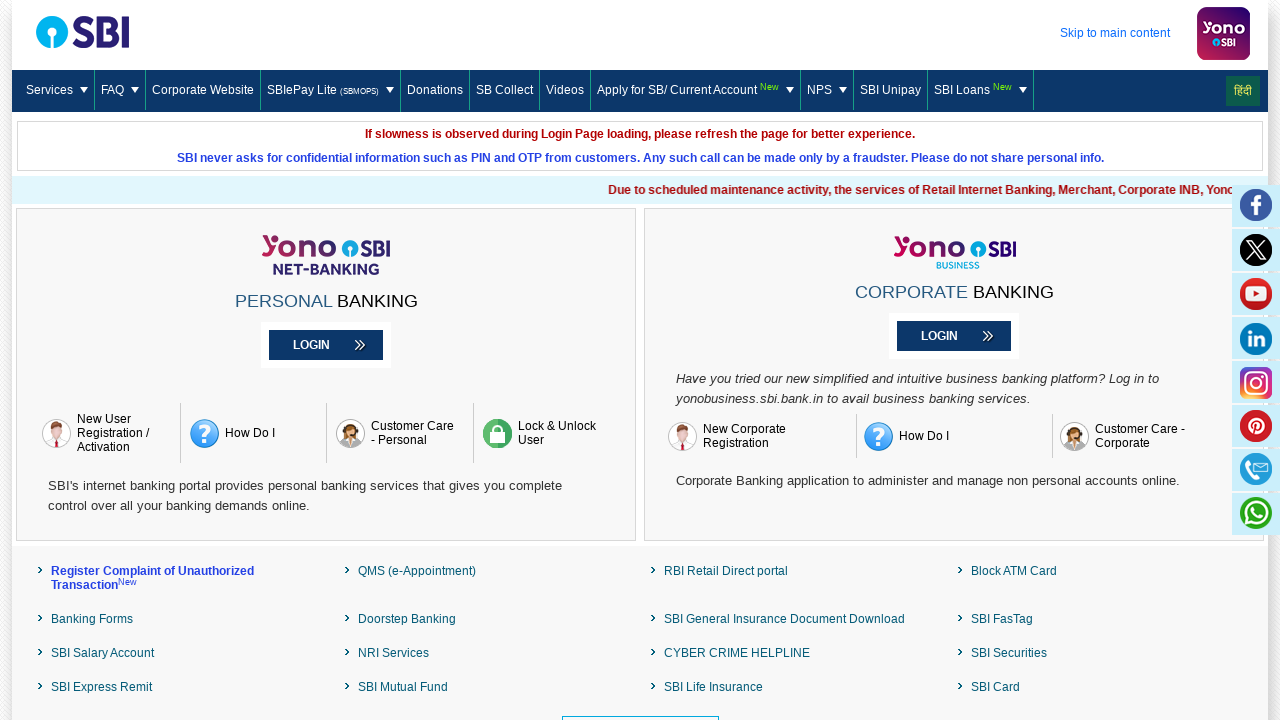

Waited for login page to load (networkidle)
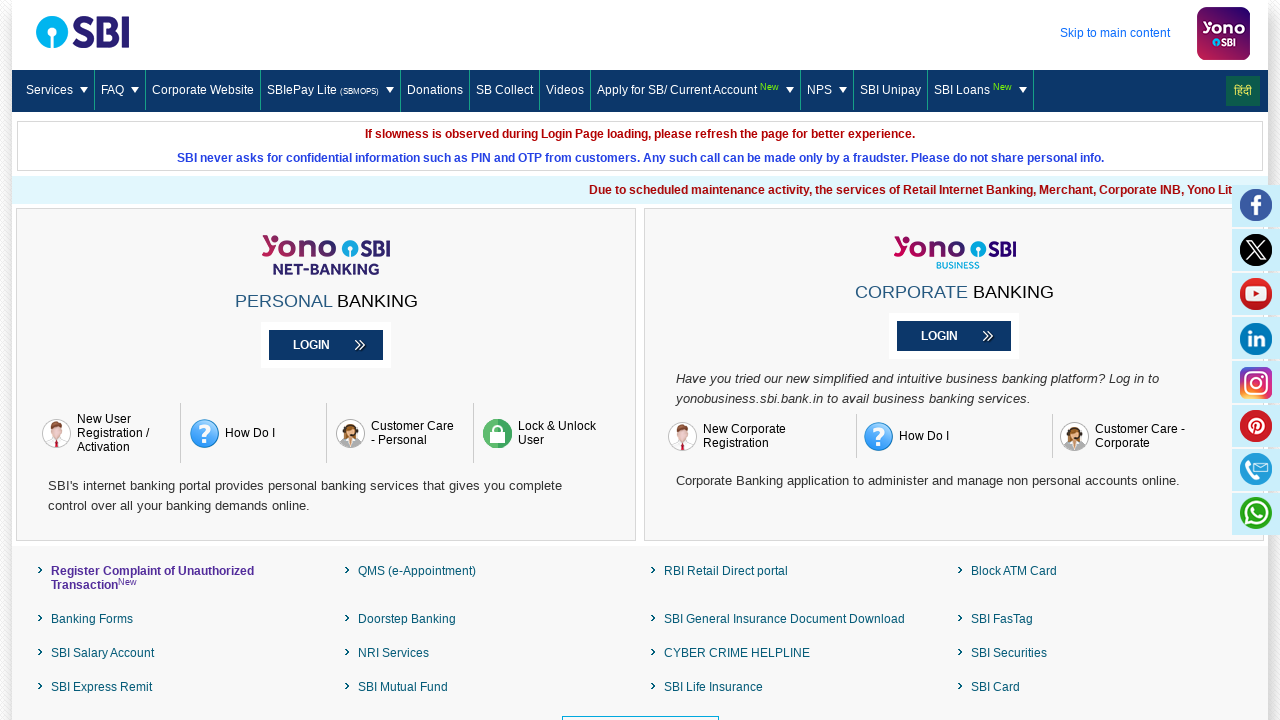

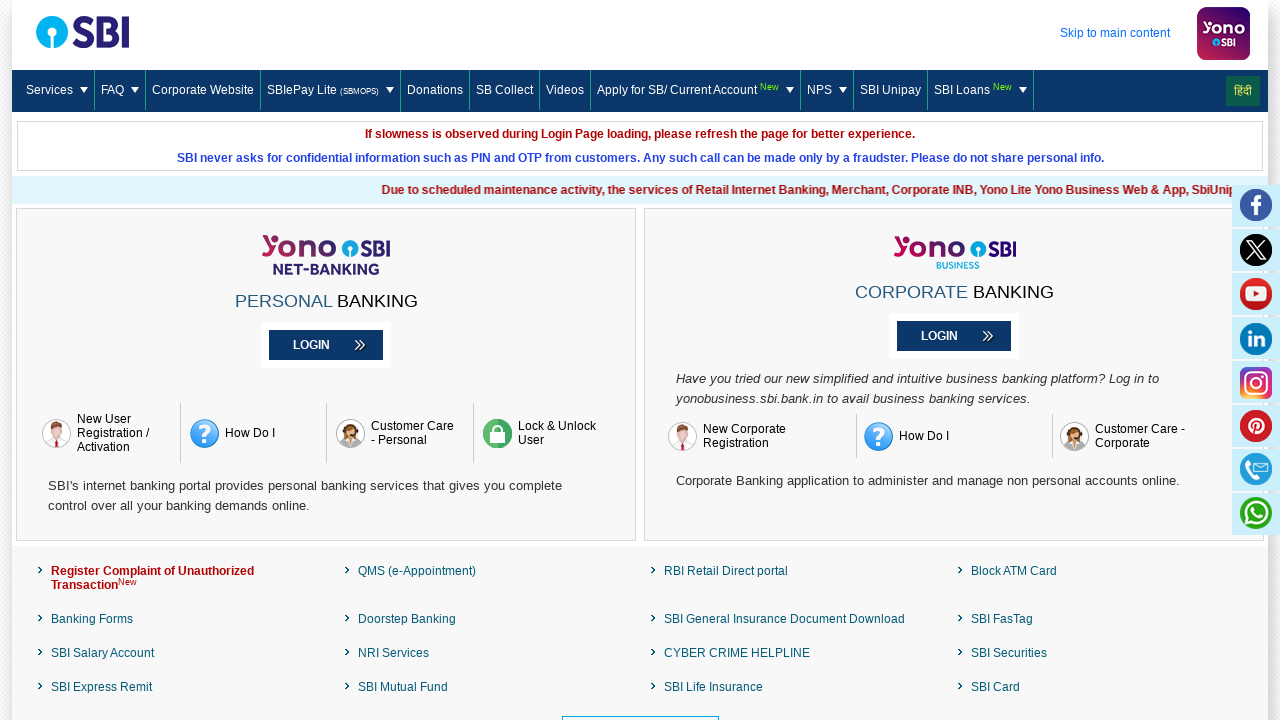